Tests static dropdown selection by selecting a random option from a dropdown menu.

Starting URL: https://codenboxautomationlab.com/practice/

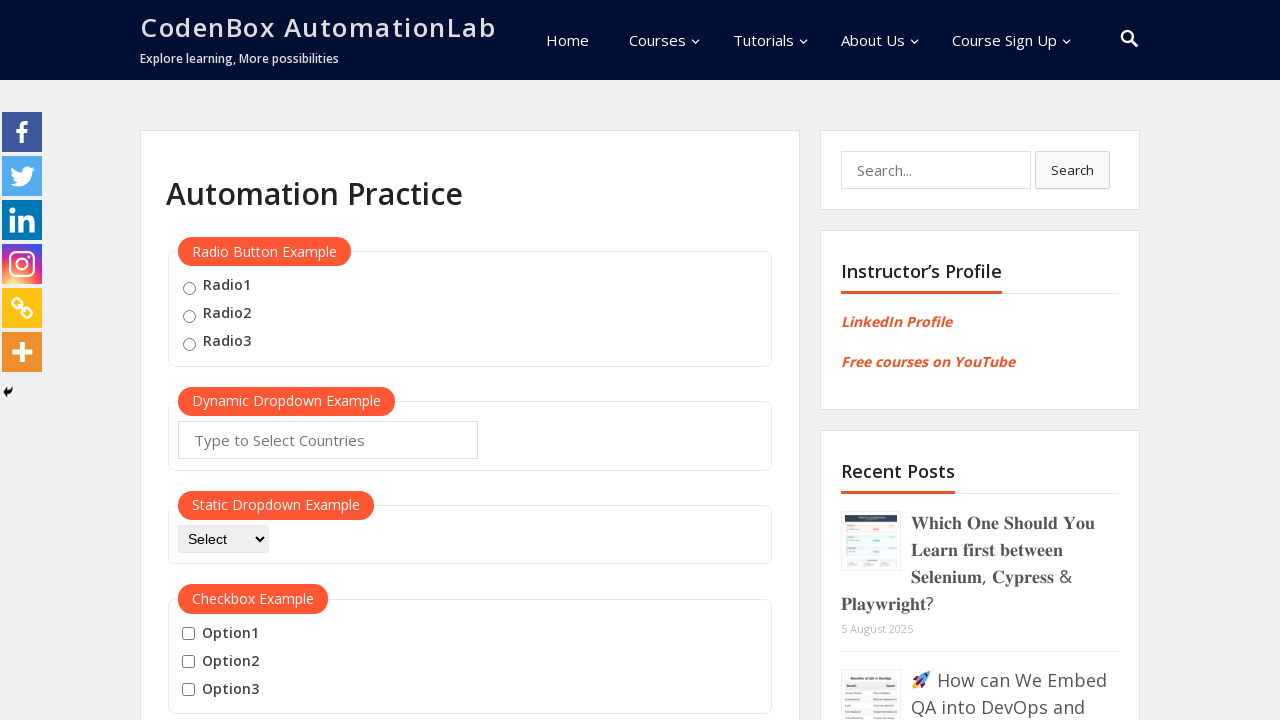

Waited for static dropdown element to be present
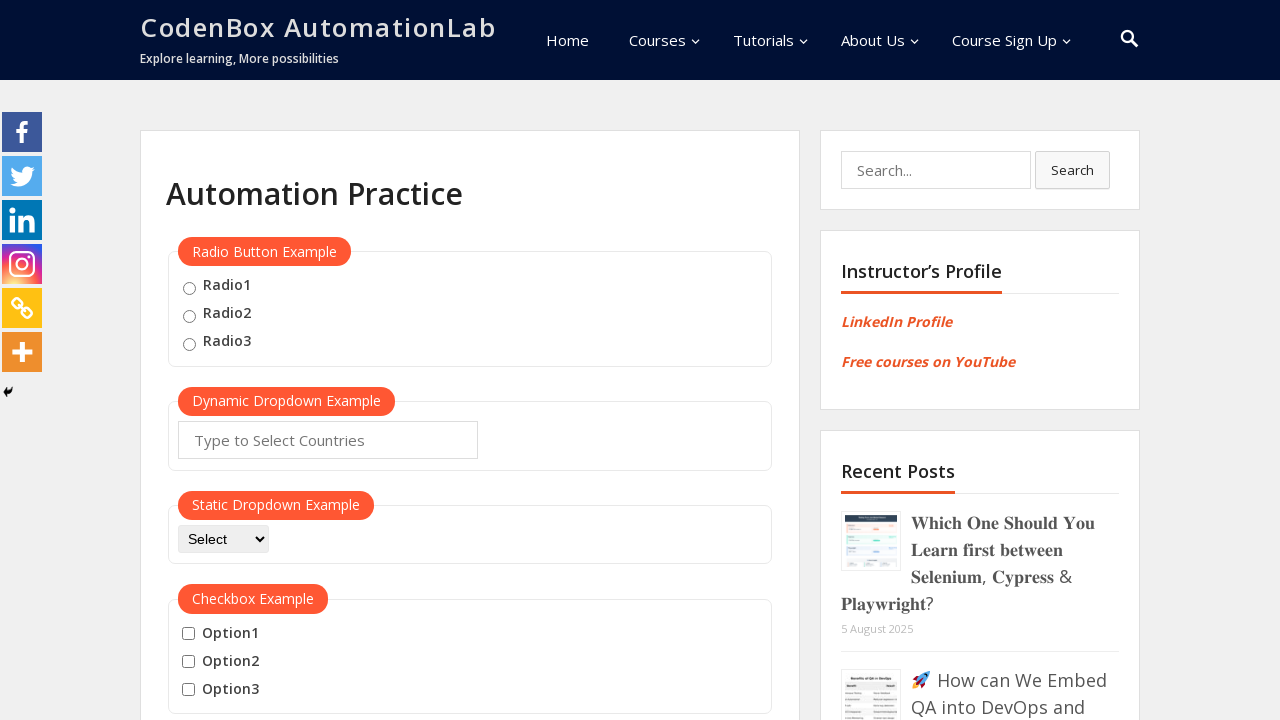

Selected Option2 (index 2) from static dropdown menu on #dropdown-class-example
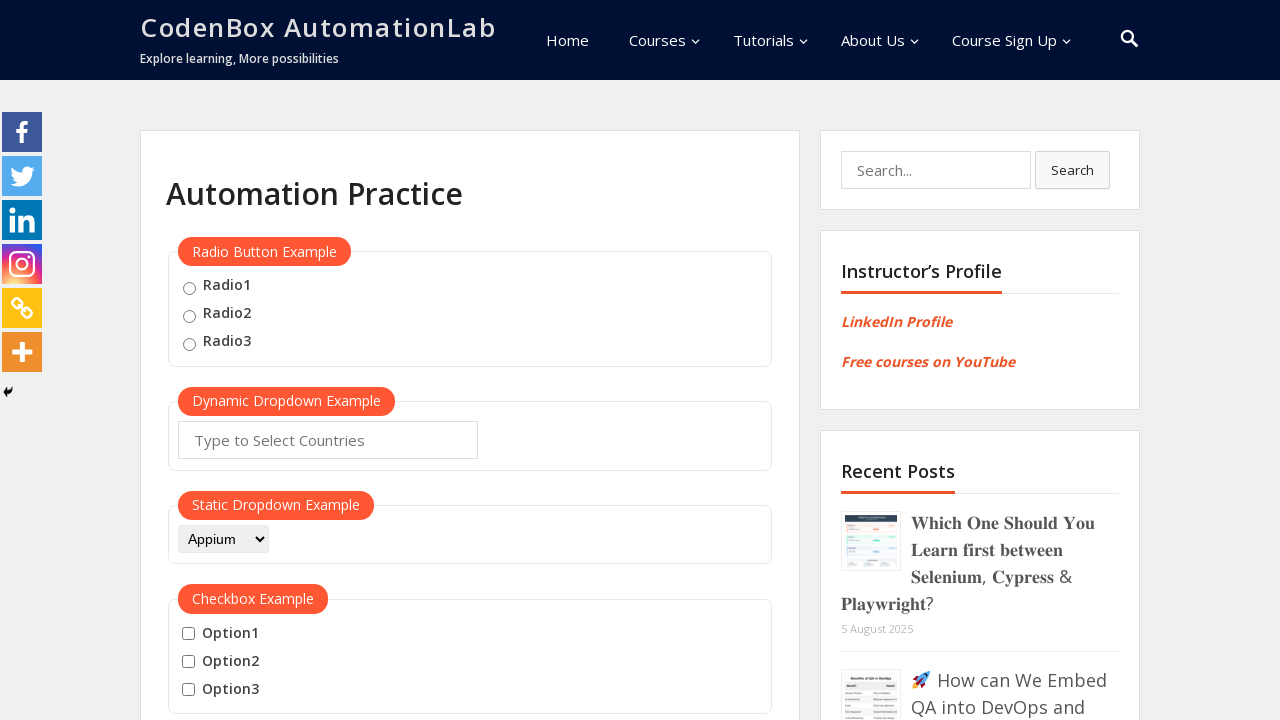

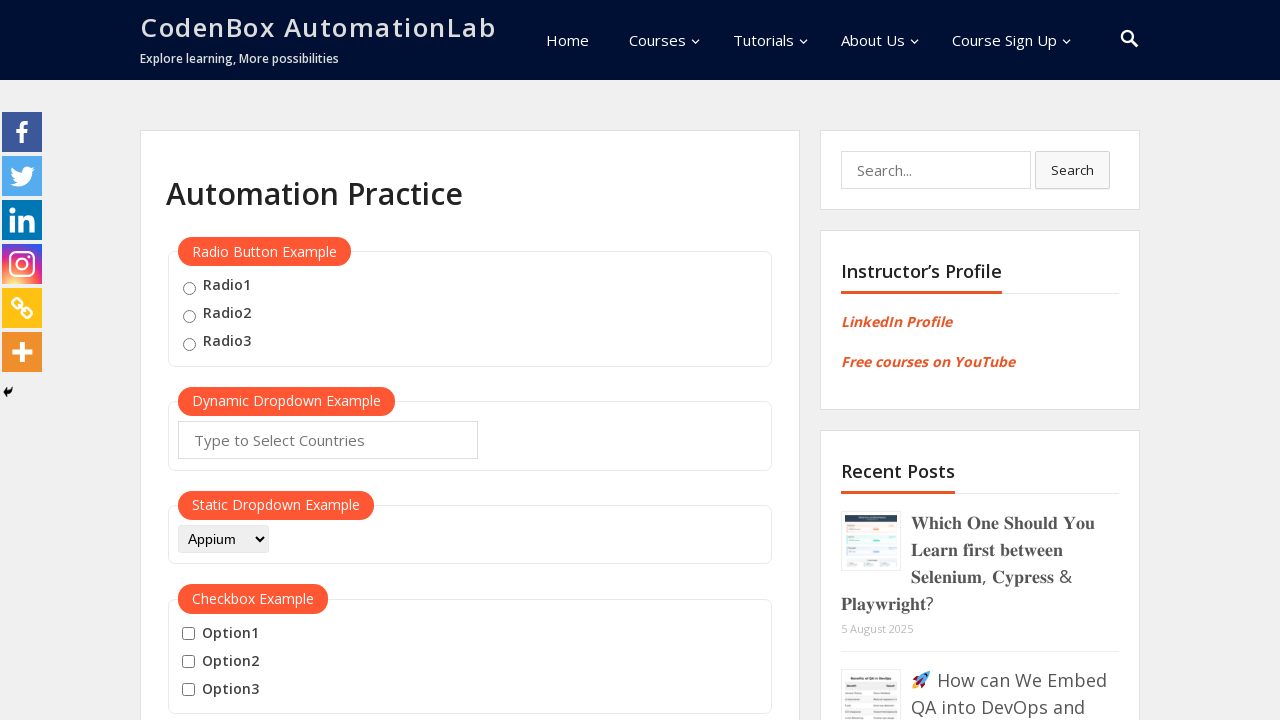